Navigates to RedBus website and maximizes the browser window

Starting URL: https://www.redbus.in/

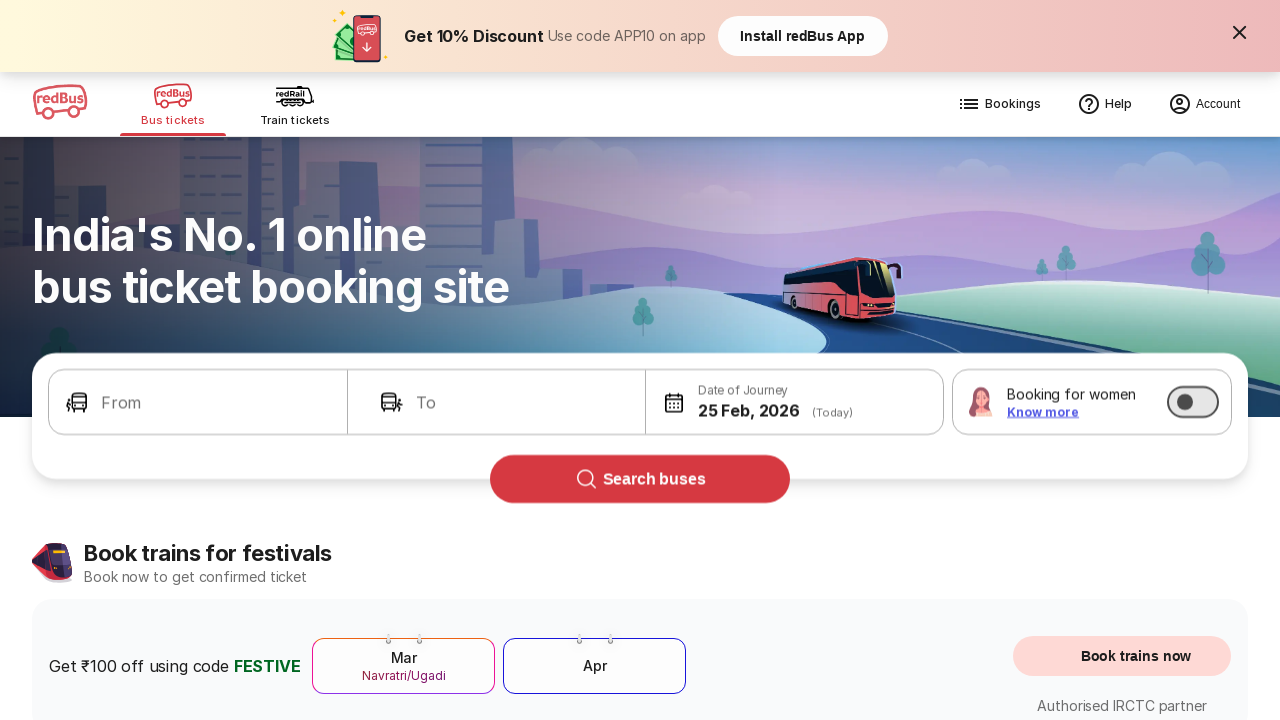

Waited for RedBus website to fully load (networkidle state)
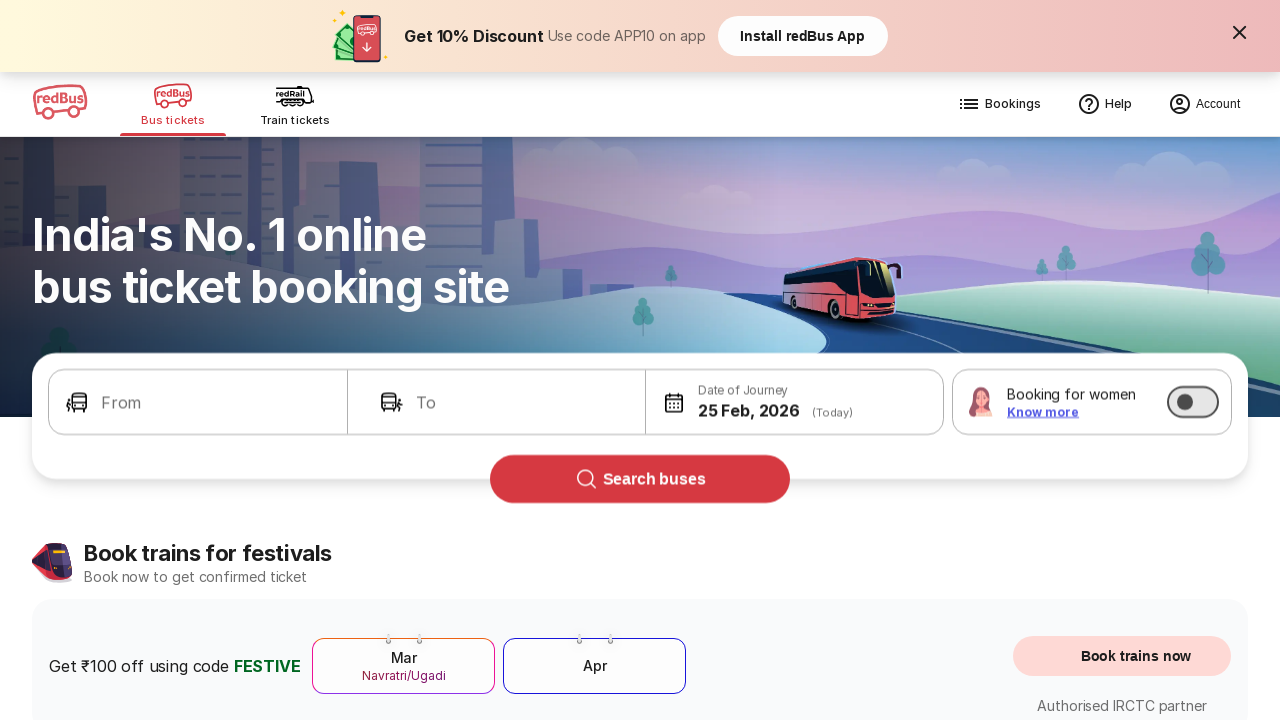

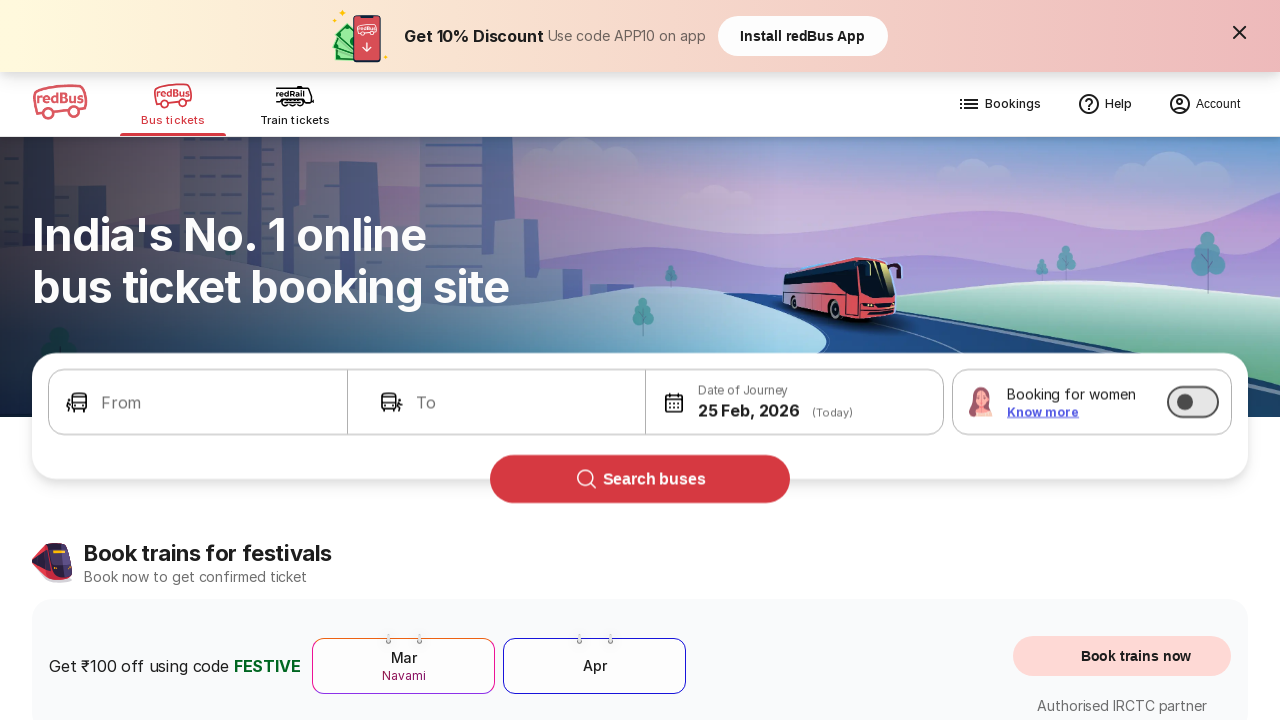